Tests window handling by clicking links that open new windows and switching between them

Starting URL: https://the-internet.herokuapp.com/windows

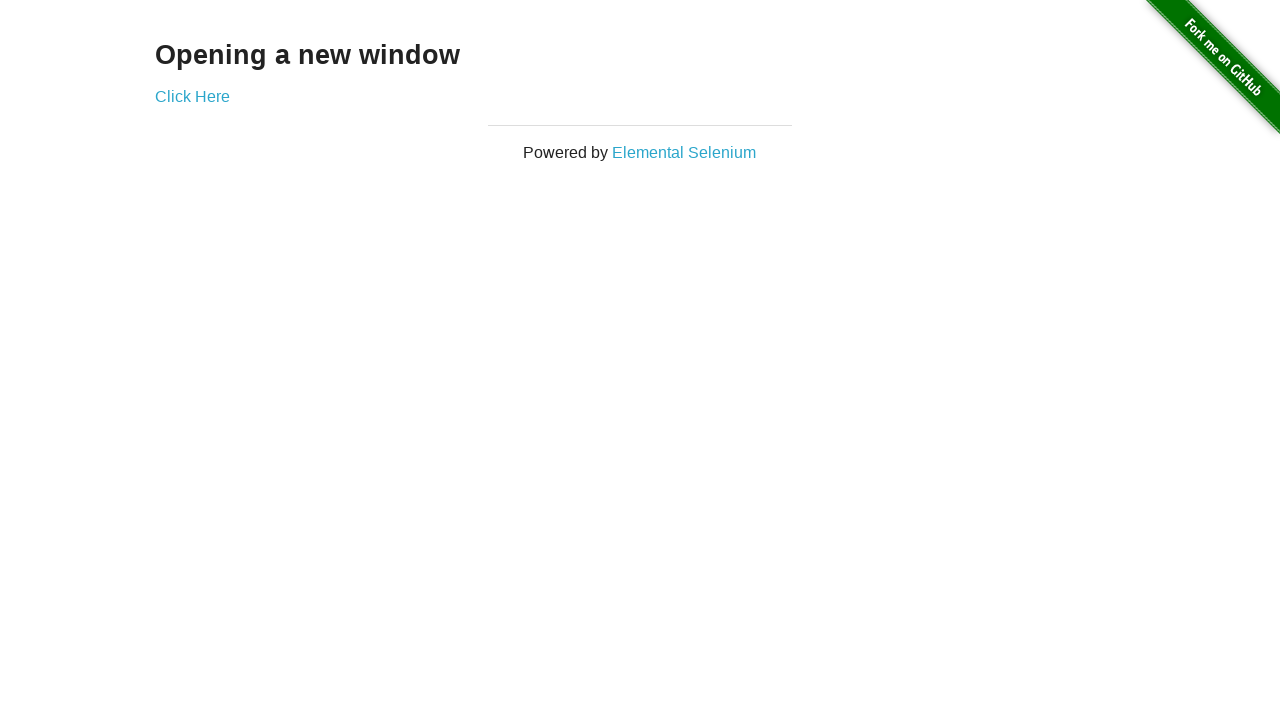

Clicked 'Click Here' link to open new window at (192, 96) on text=Click Here
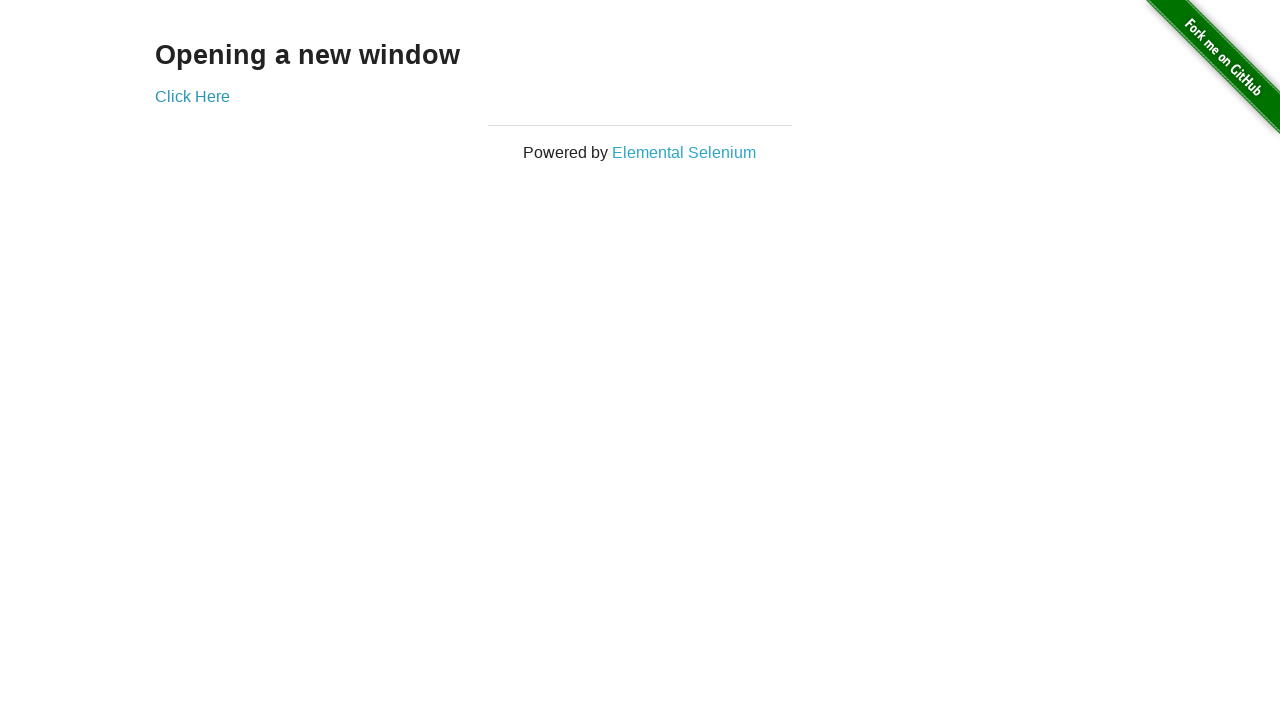

Captured new window page object
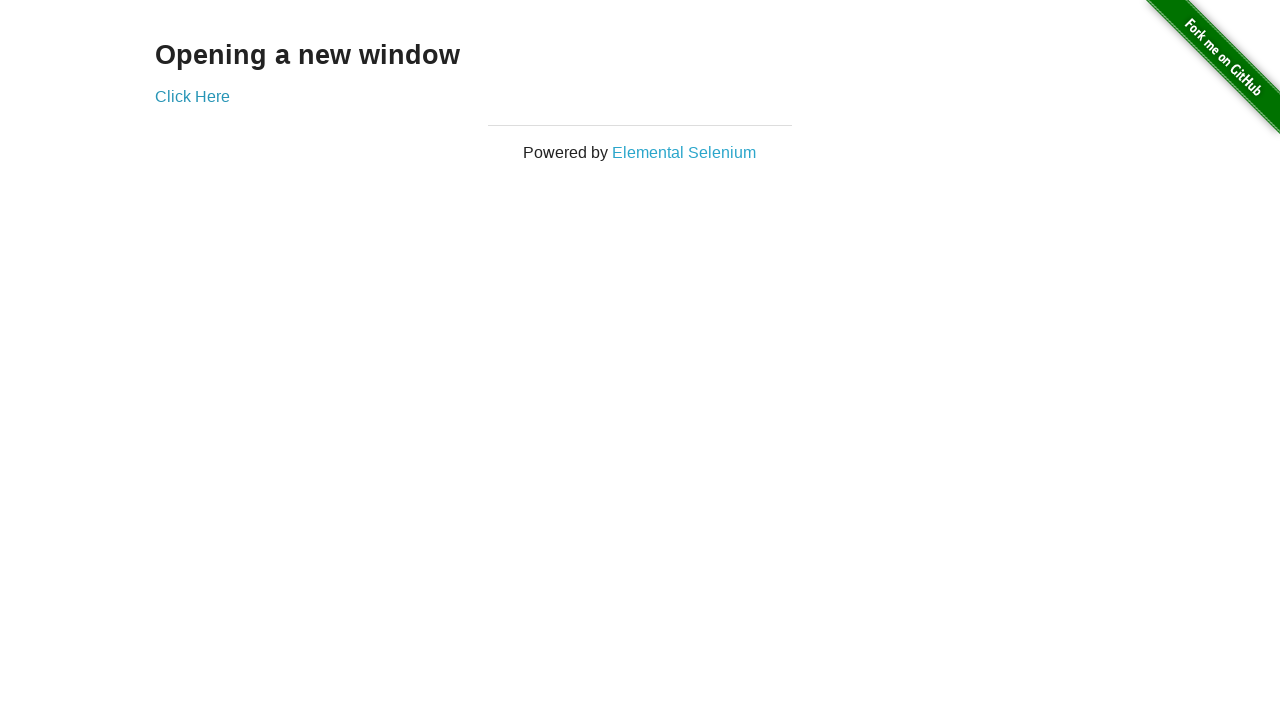

New window page loaded completely
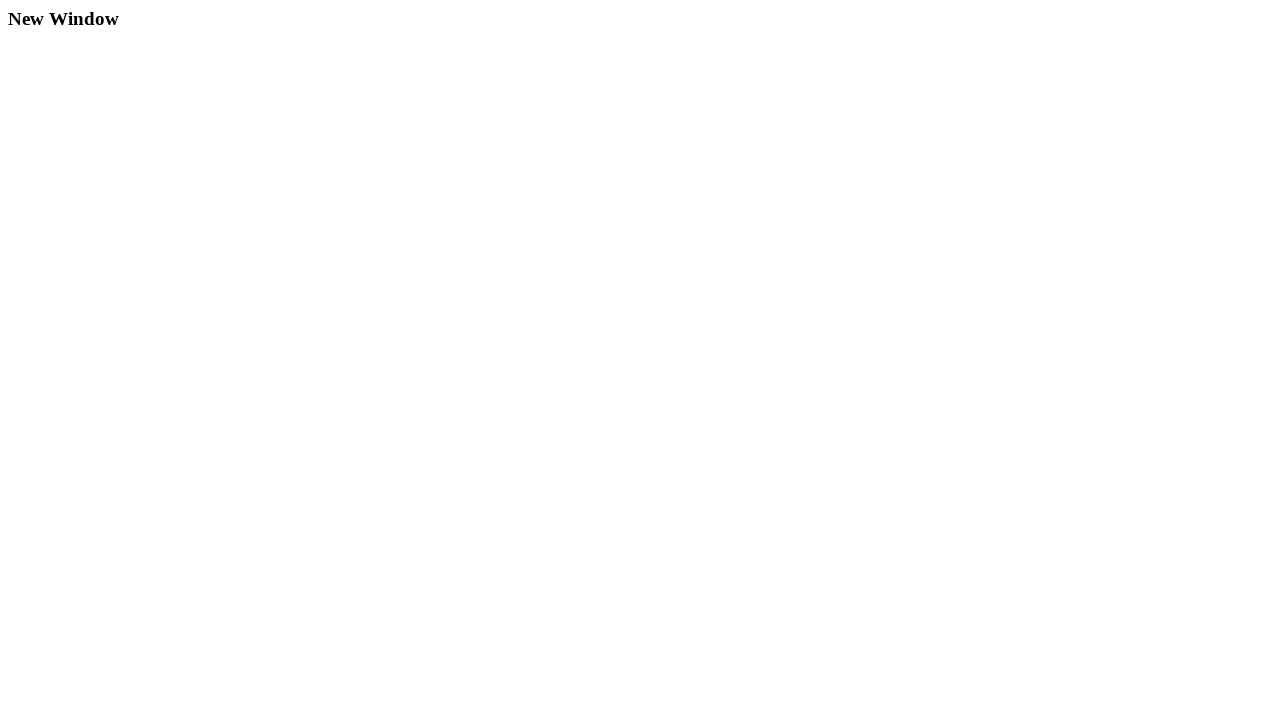

Retrieved new window title: New Window
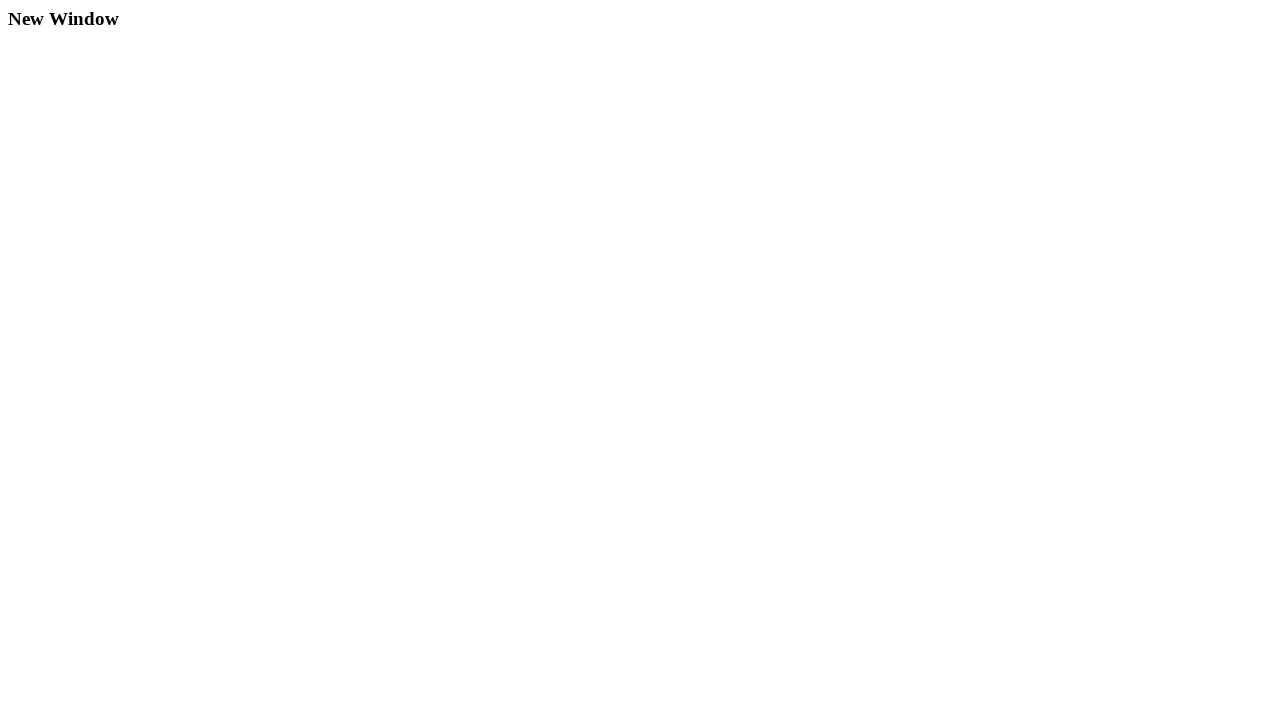

Switched focus back to original window
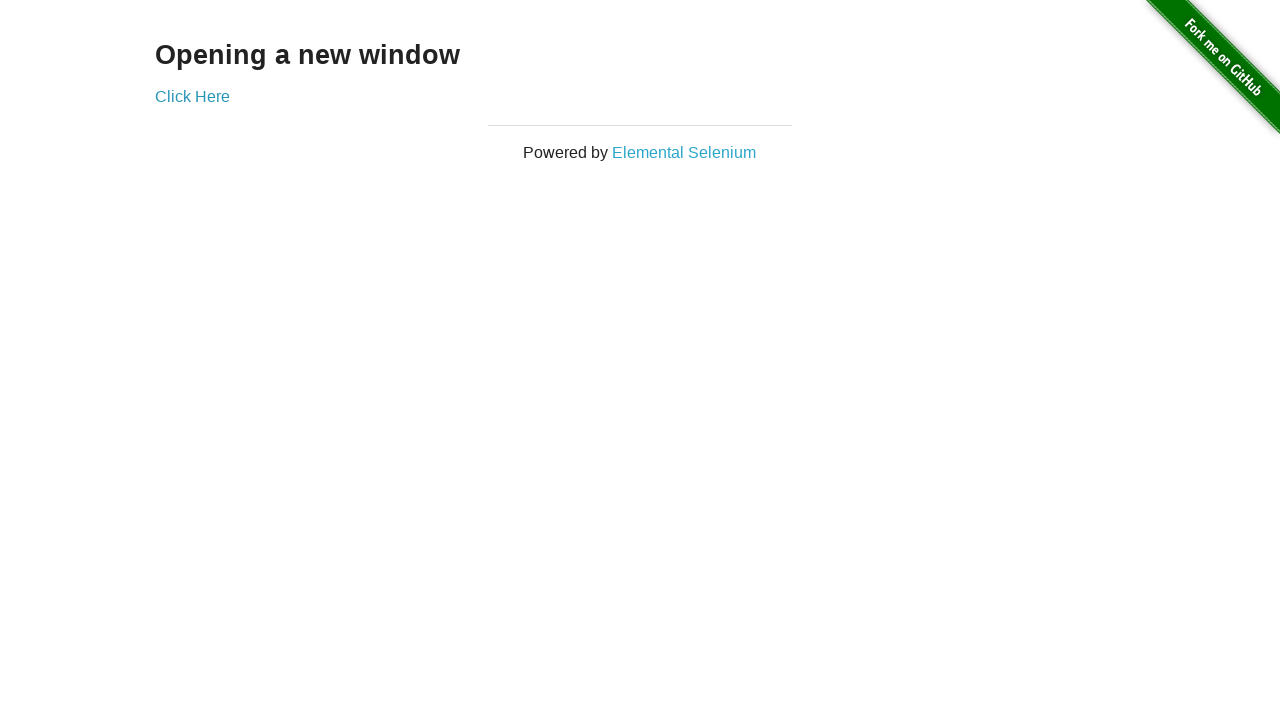

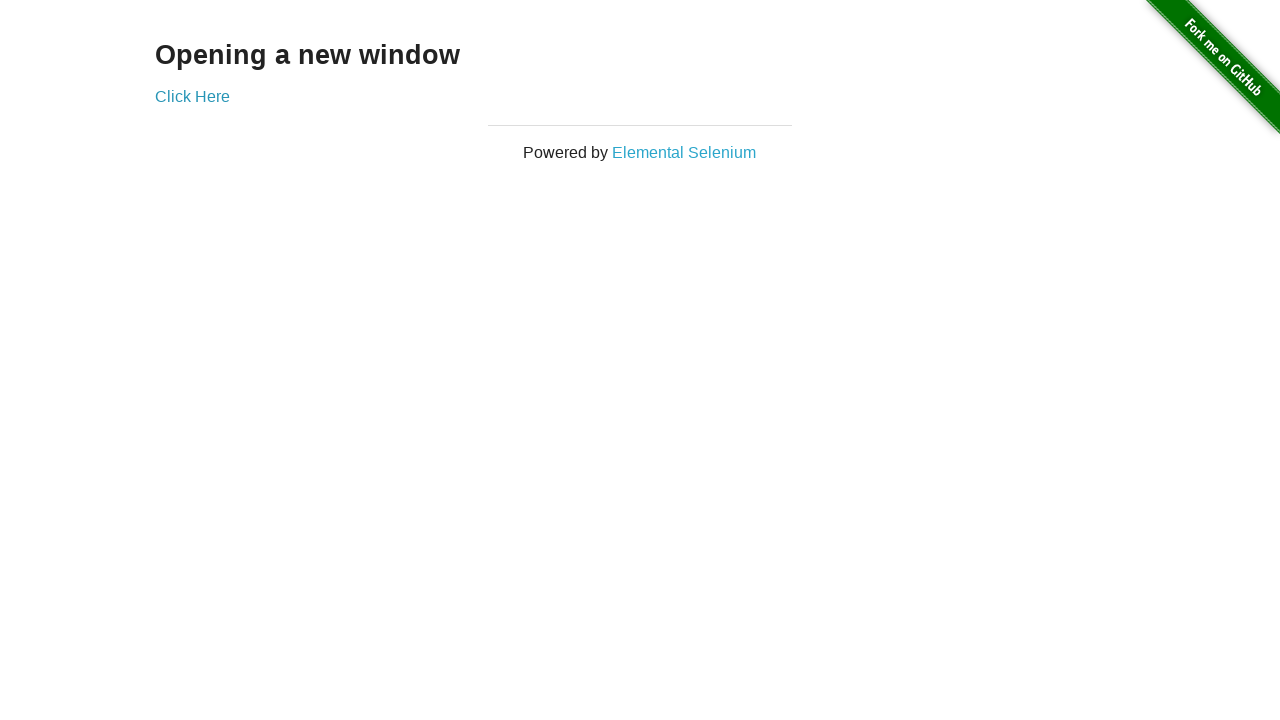